Tests JavaScript alert handling by clicking a button that triggers an alert and then accepting/dismissing the alert dialog

Starting URL: https://demoqa.com/alerts

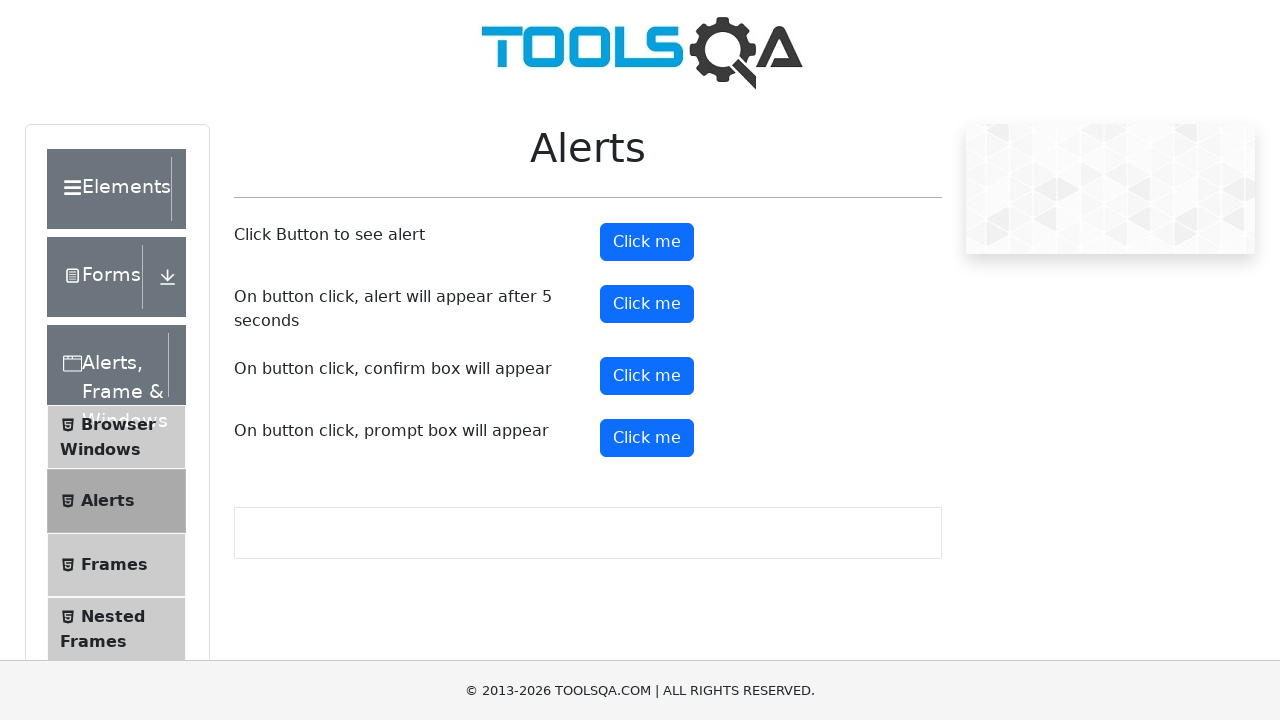

Clicked alert button to trigger JavaScript alert at (647, 242) on #alertButton
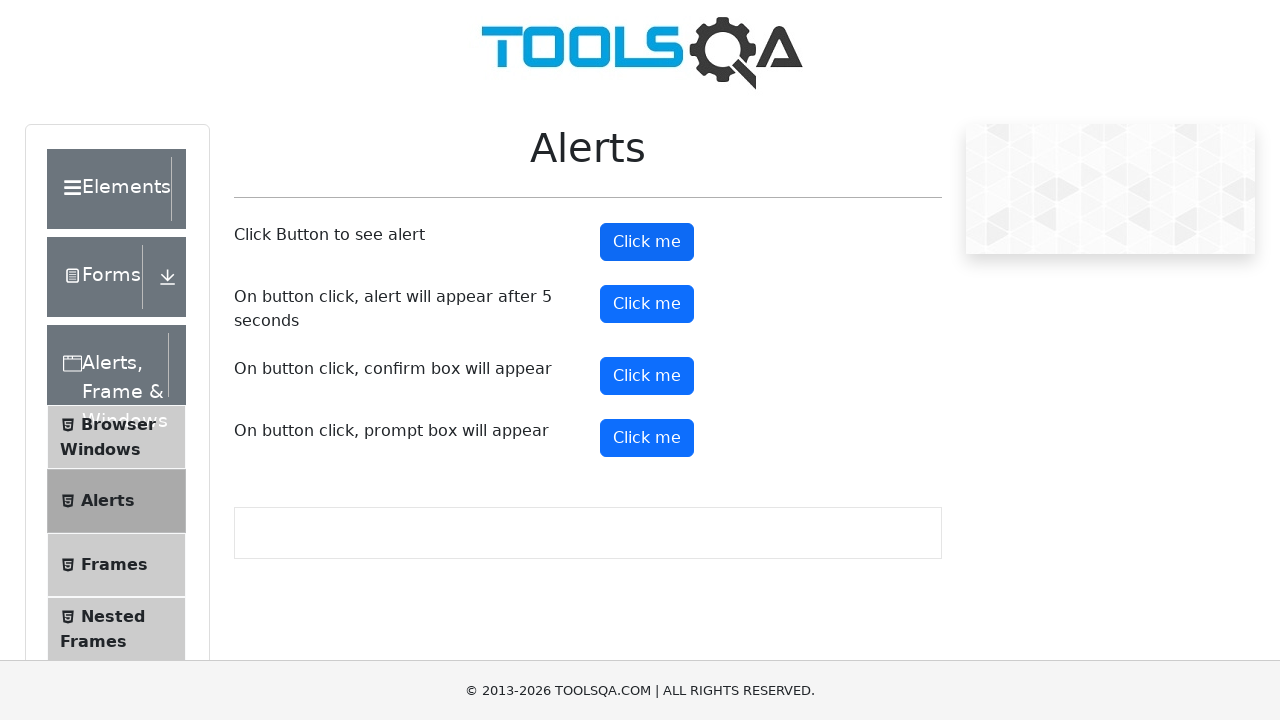

Set up dialog handler to accept alert
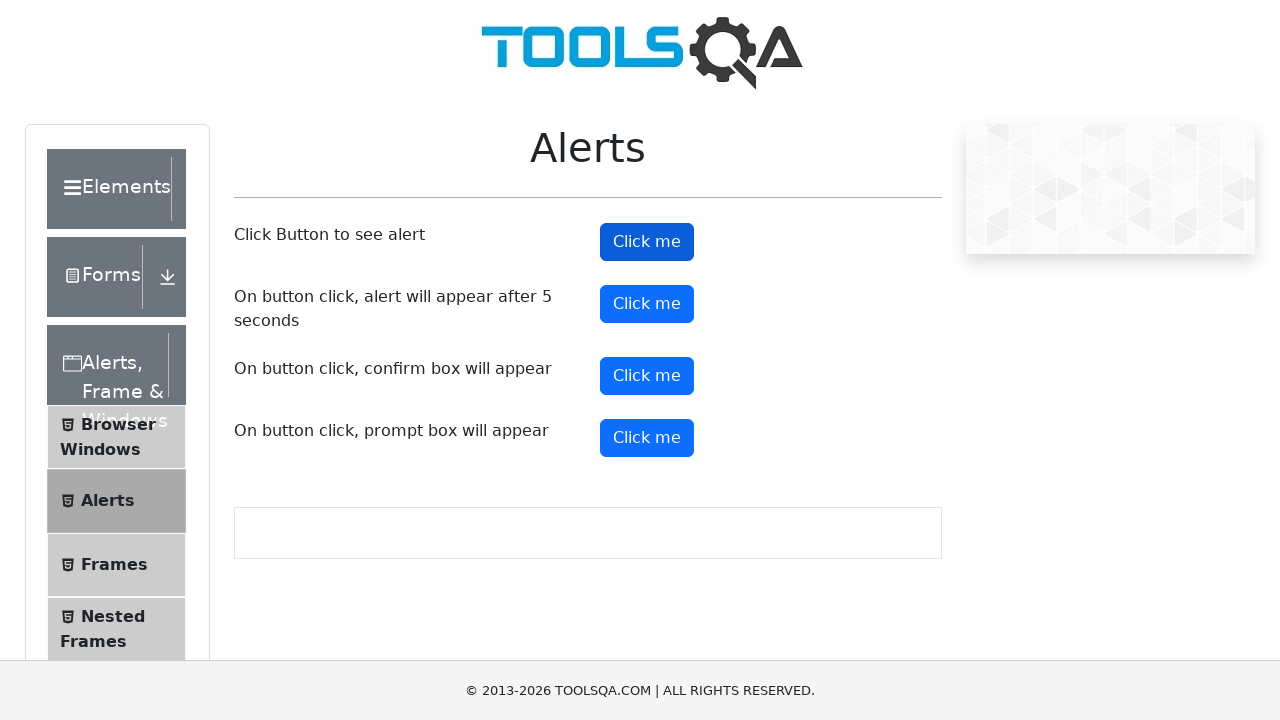

Waited 1 second for alert to be processed
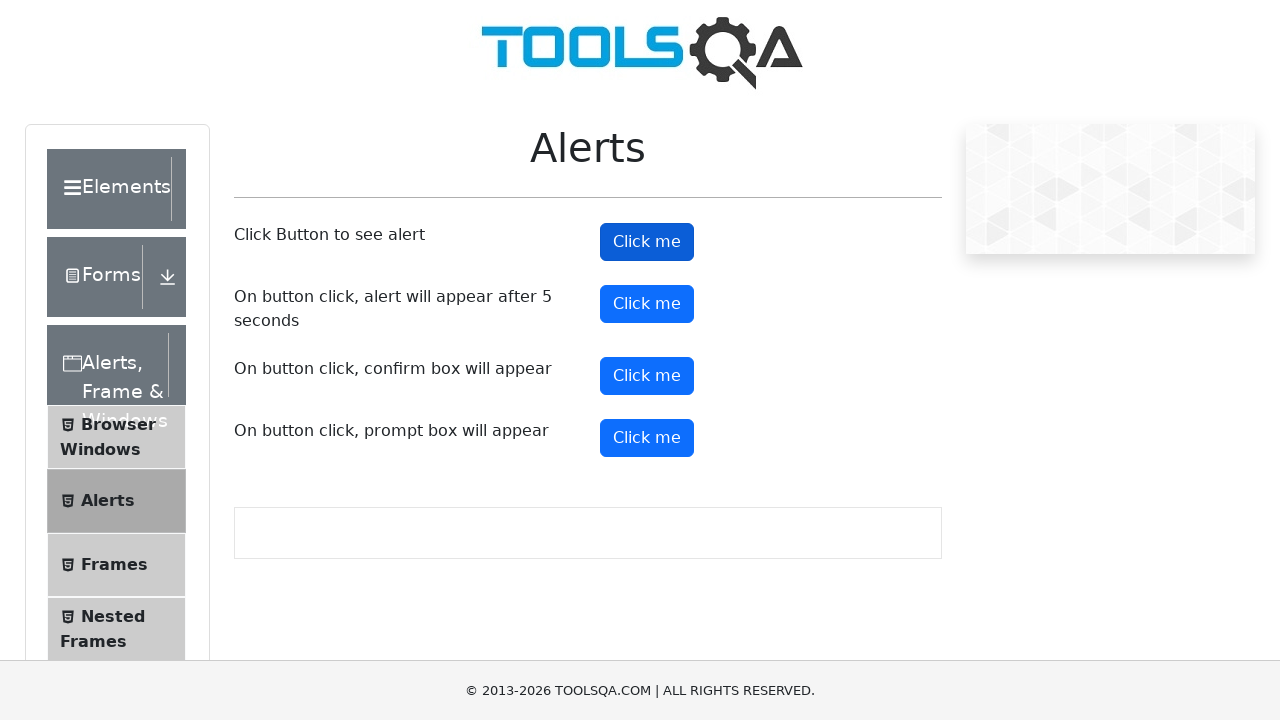

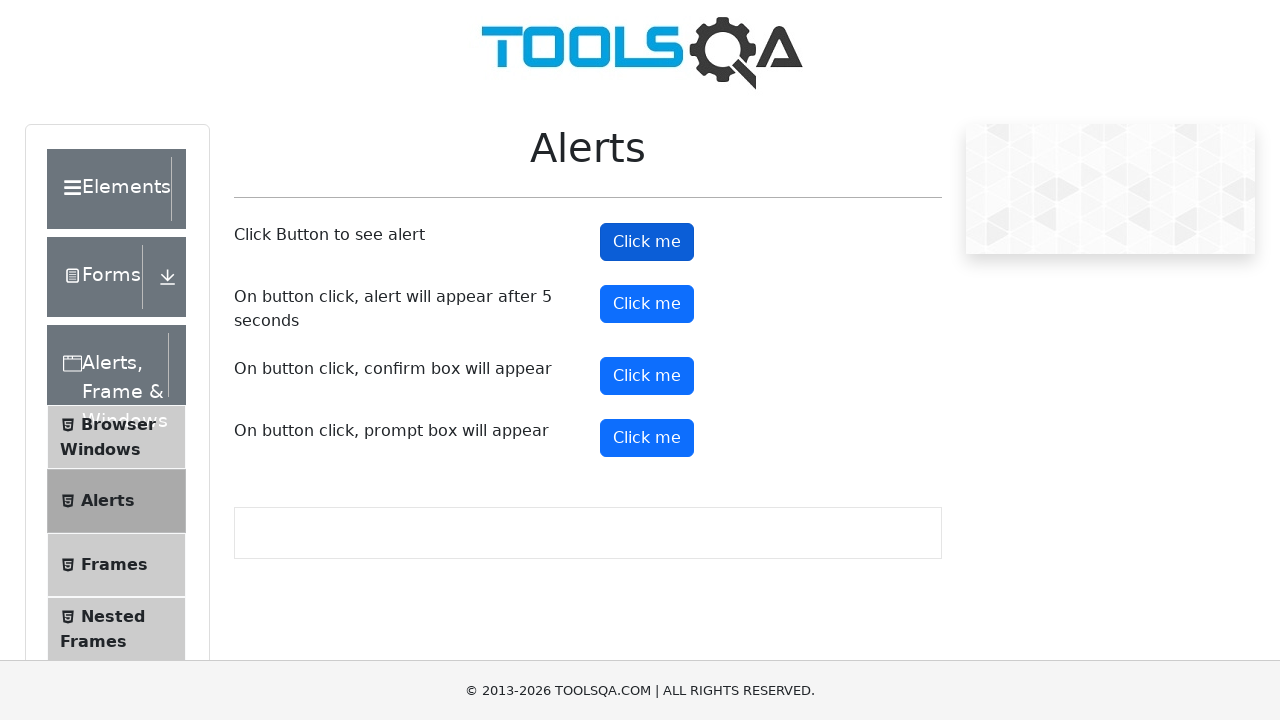